Navigates to a practice page and locates a mouse hover element for interaction testing

Starting URL: https://www.letskodeit.com/practice

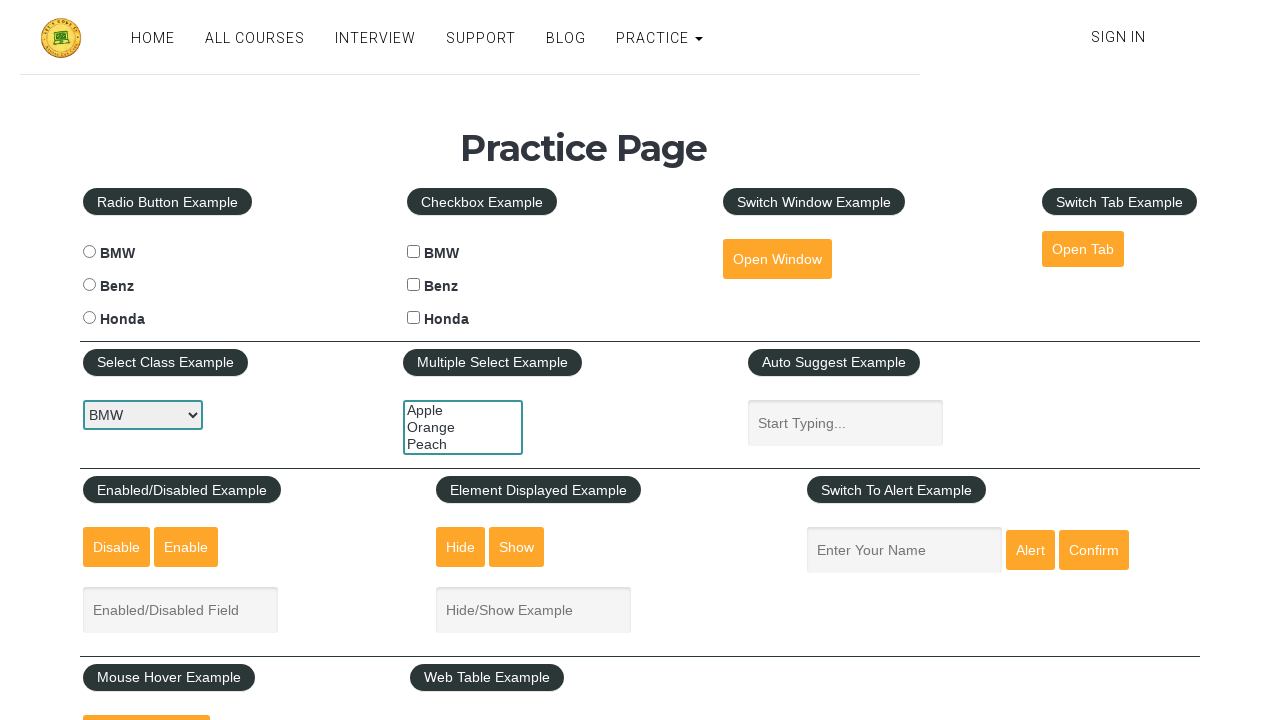

Waited for mouse hover element to be present
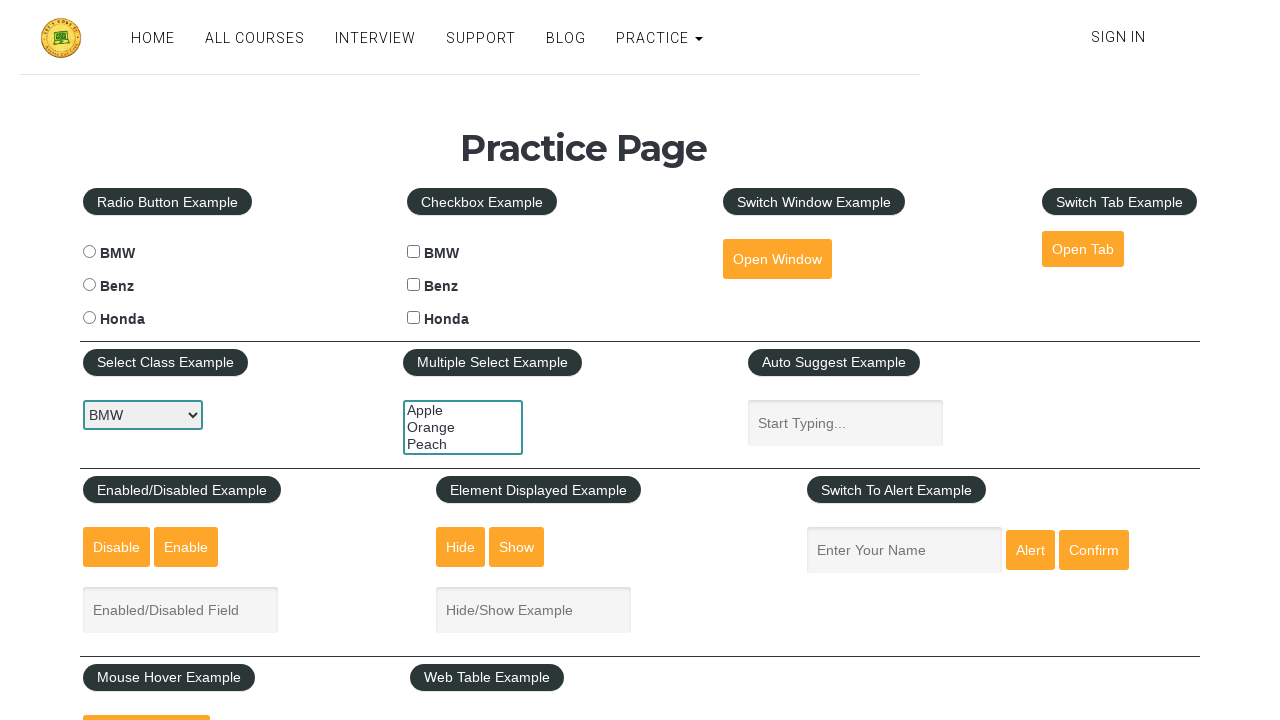

Hovered over the mouse hover element at (146, 693) on #mousehover
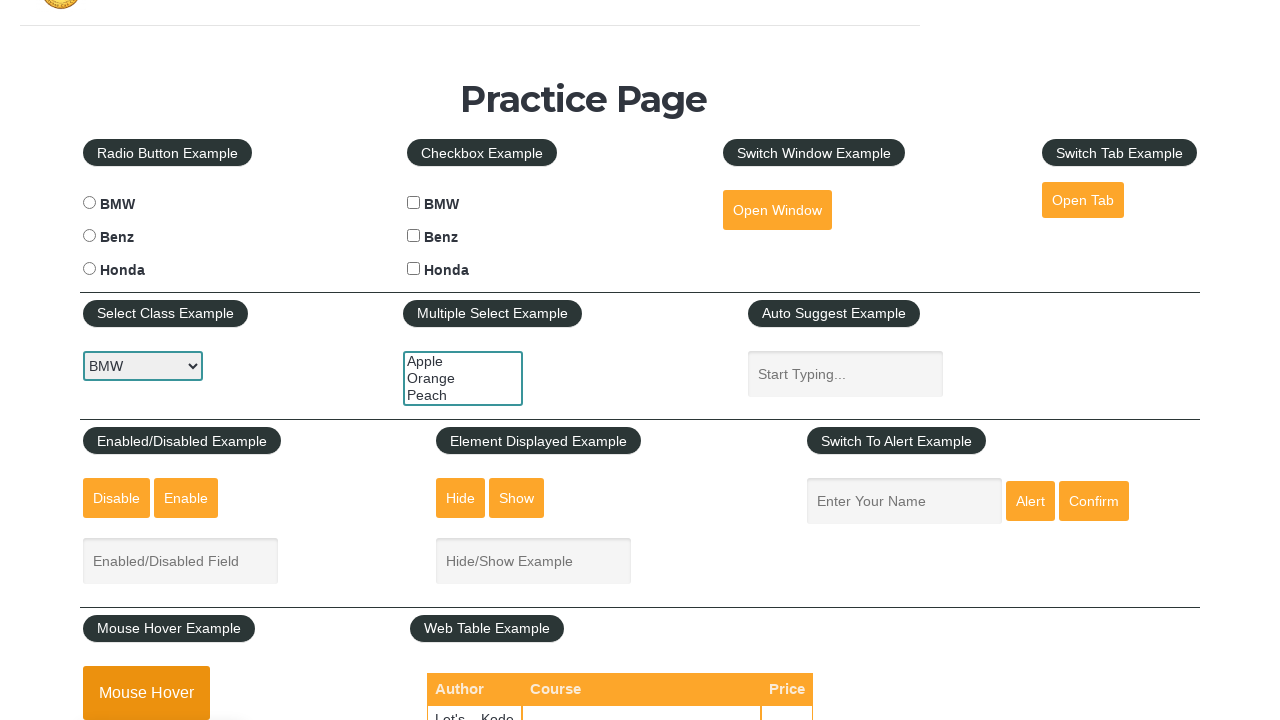

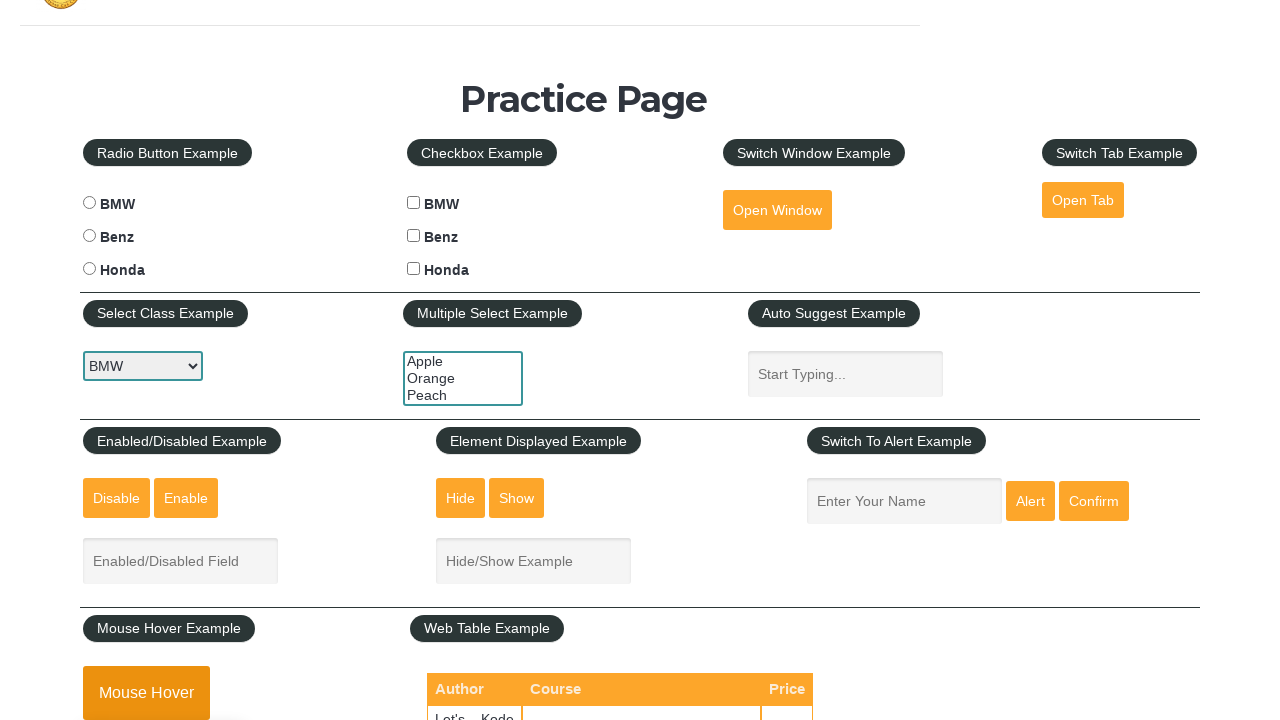